Navigates to an automation practice page and verifies that navigation links are present and visible in the footer section

Starting URL: https://rahulshettyacademy.com/AutomationPractice/

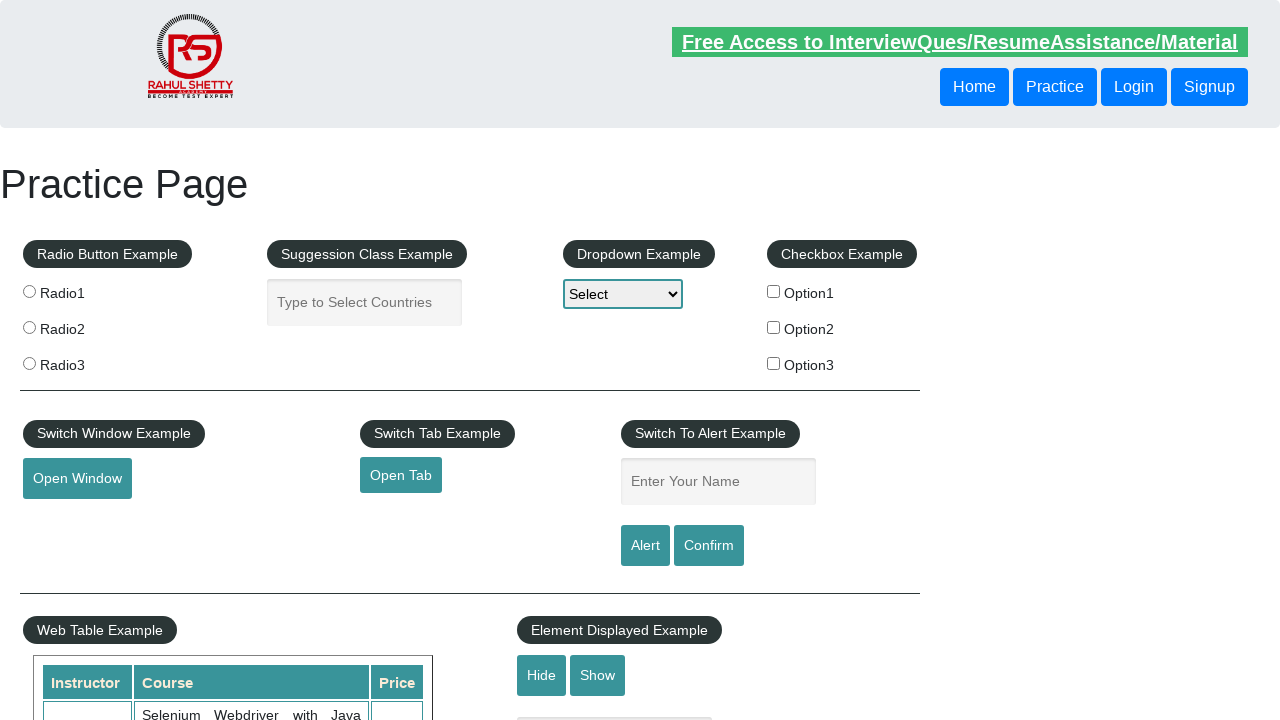

Waited for footer links selector 'li.gf-li a' to be present
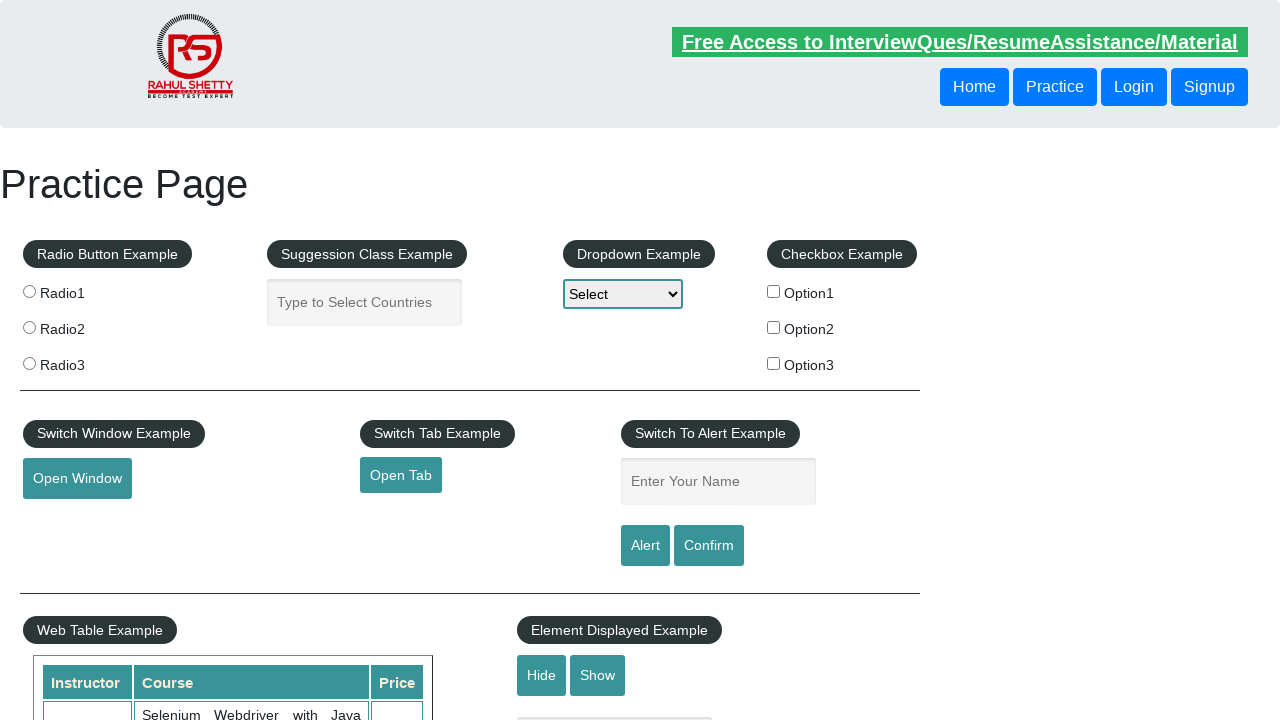

Located all footer links using 'li.gf-li a' selector
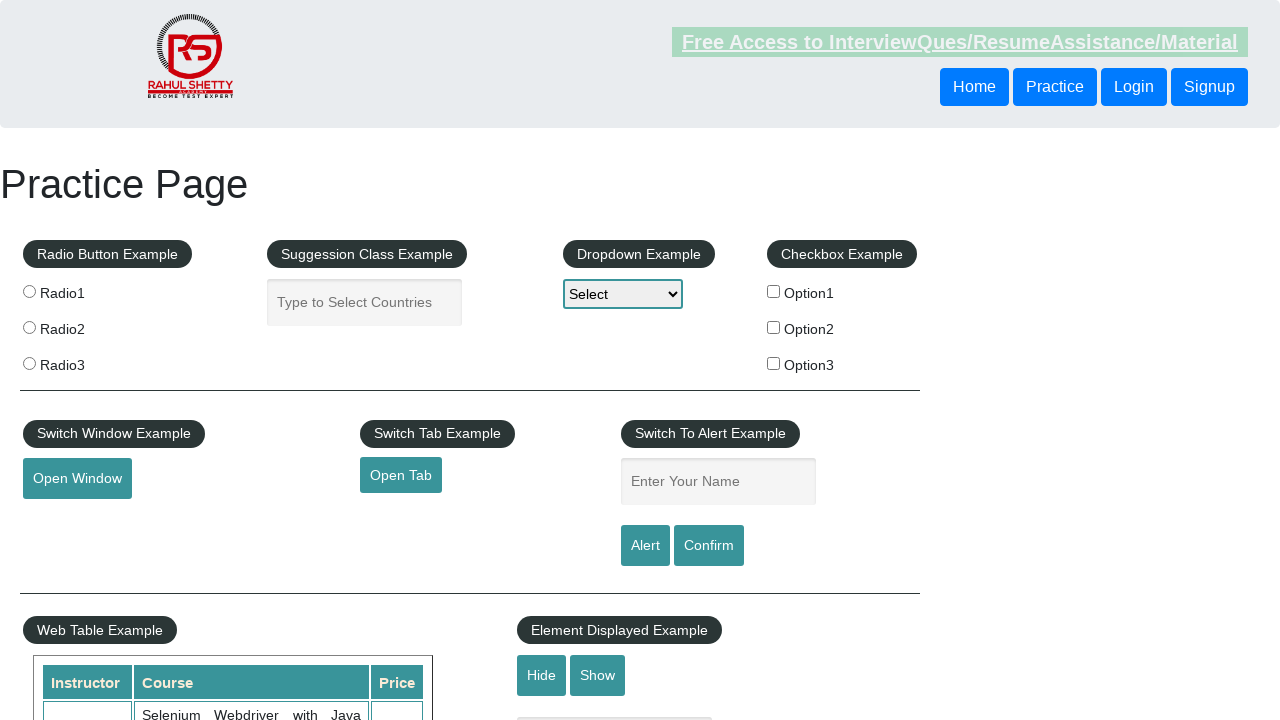

Verified that footer links are present on the page
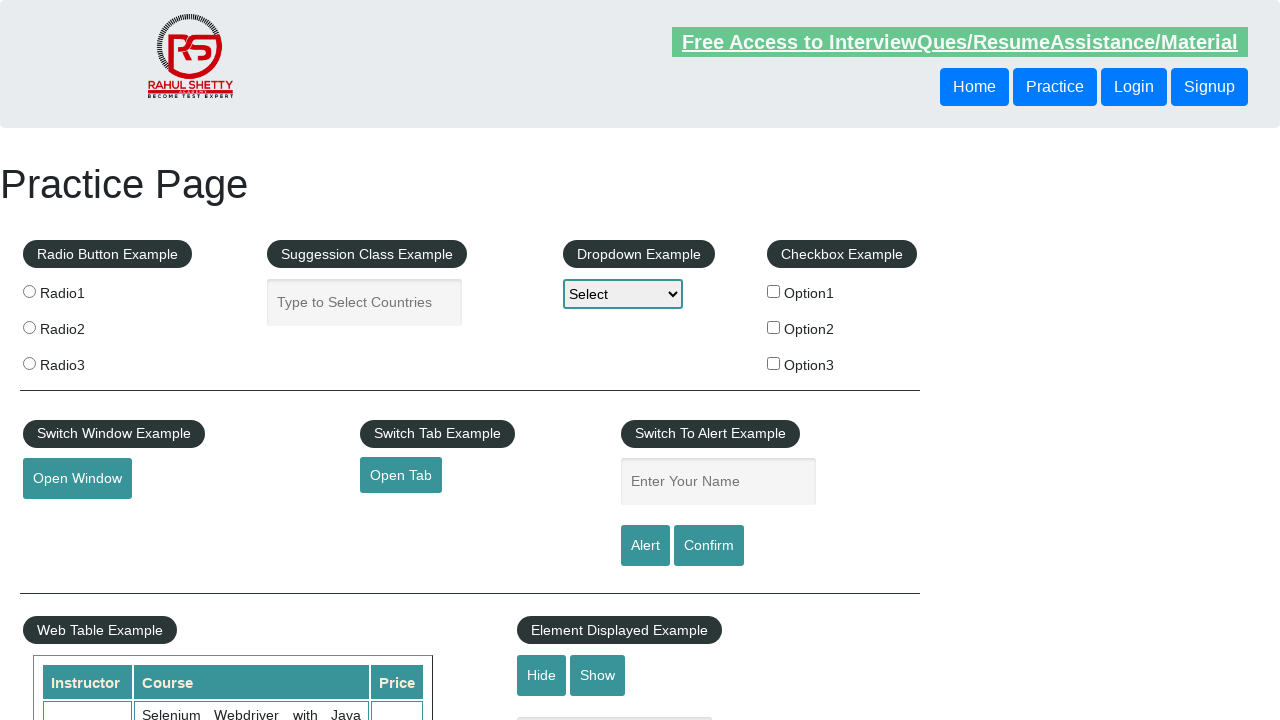

Verified that the first footer link is visible
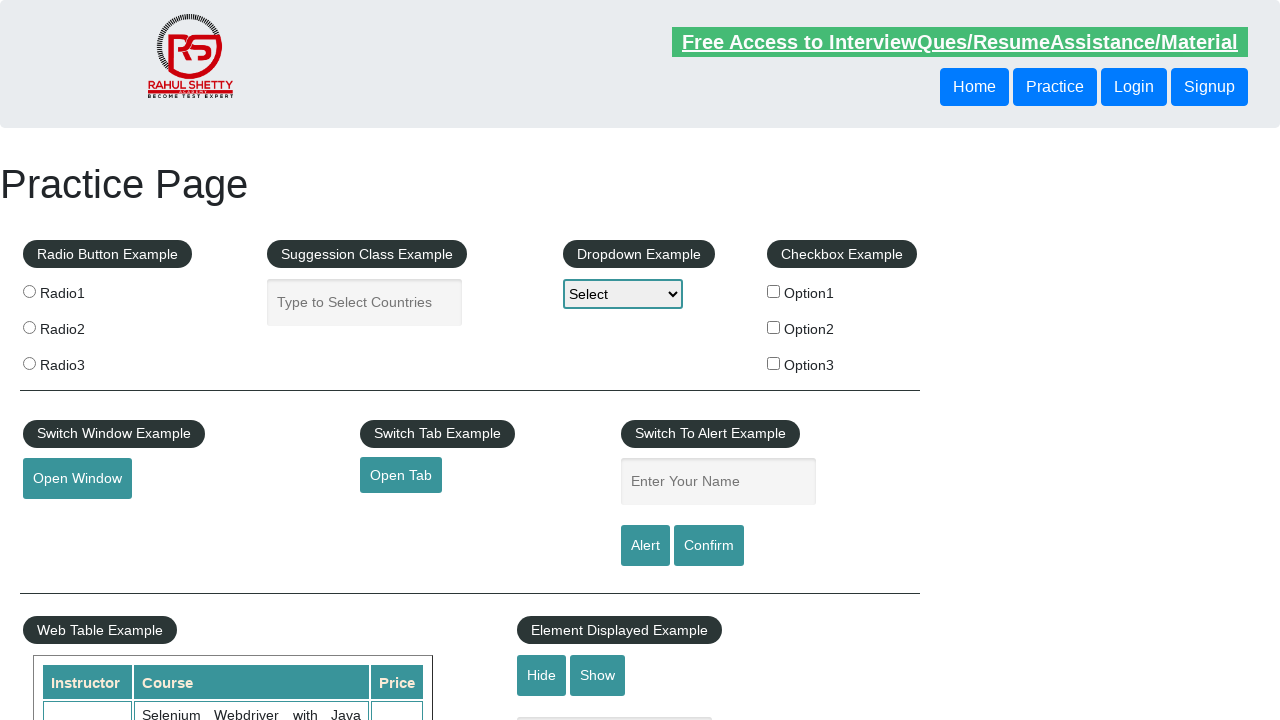

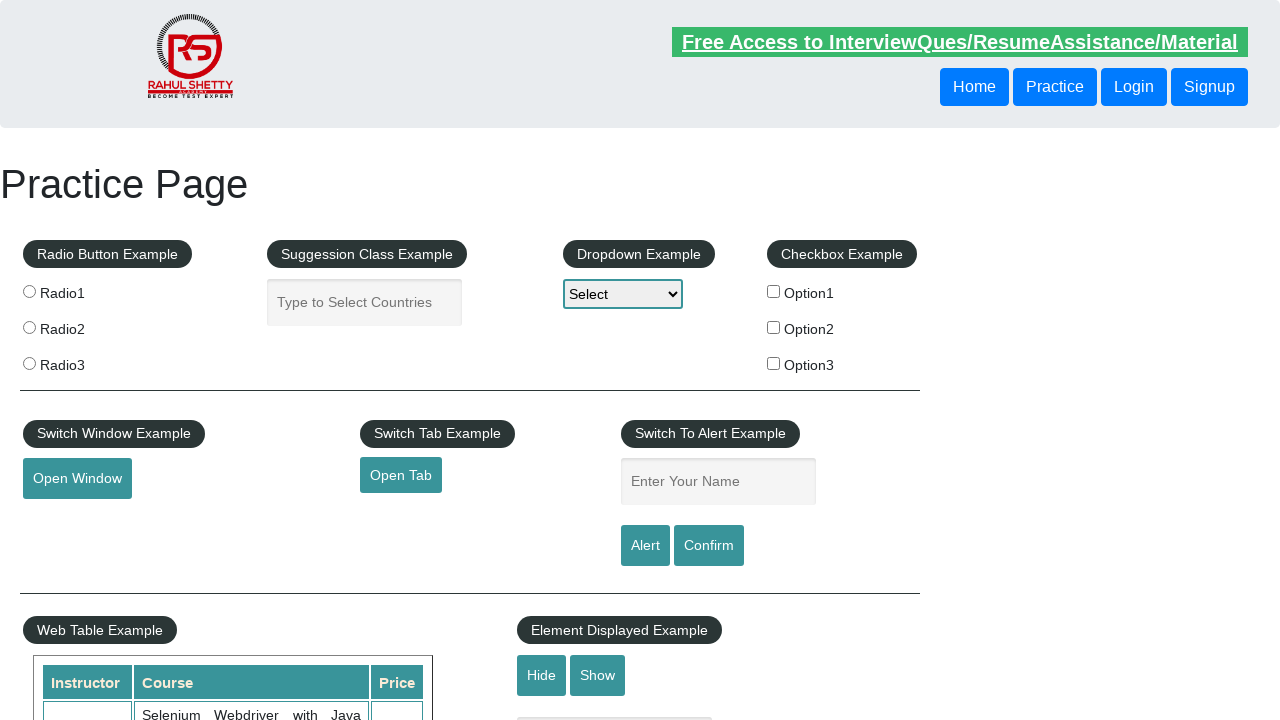